Tests removing an item from the todo list by clicking the delete button and verifying the item disappears

Starting URL: https://demo.playwright.dev/todomvc

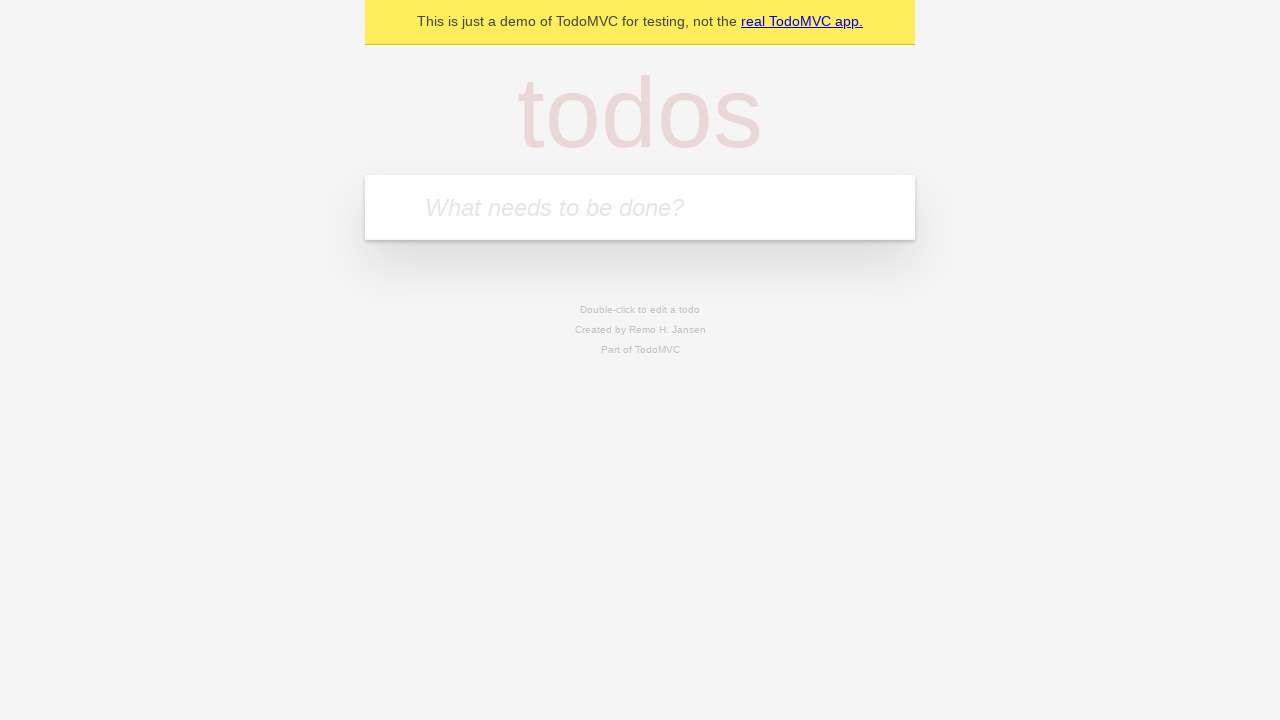

Filled new todo input with 'Hello' on input.new-todo
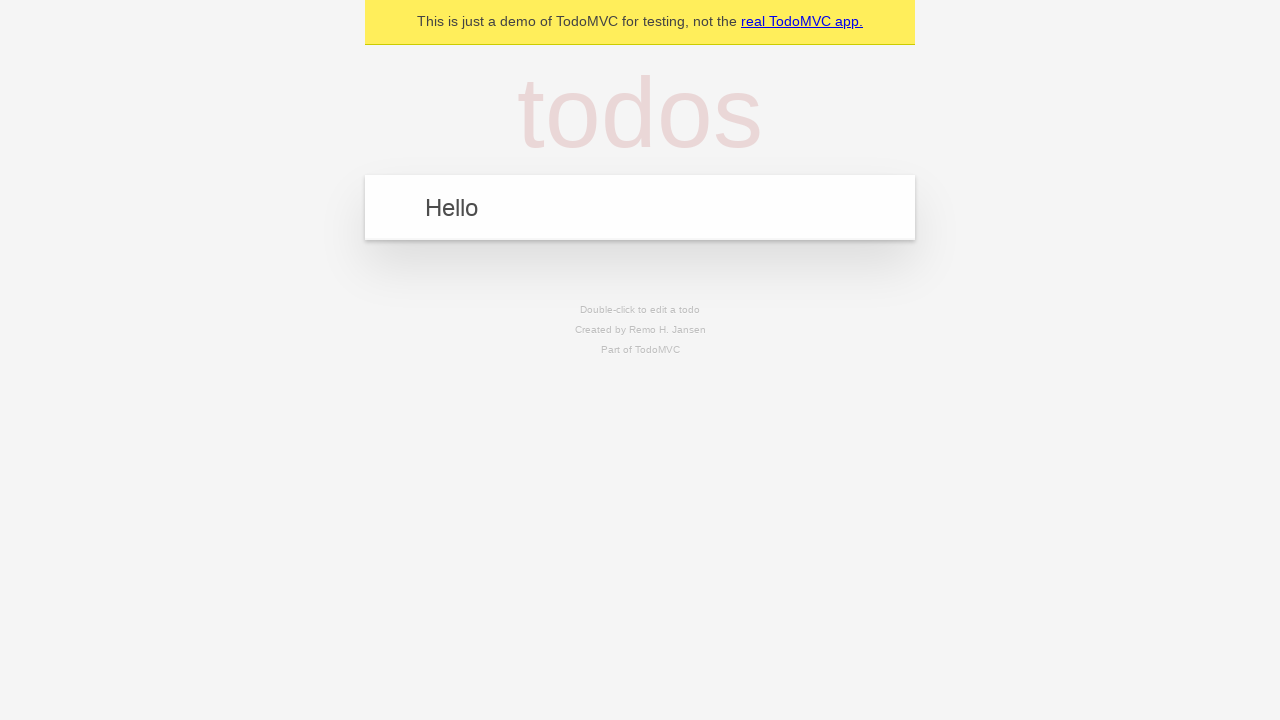

Pressed Enter to create todo item on input.new-todo
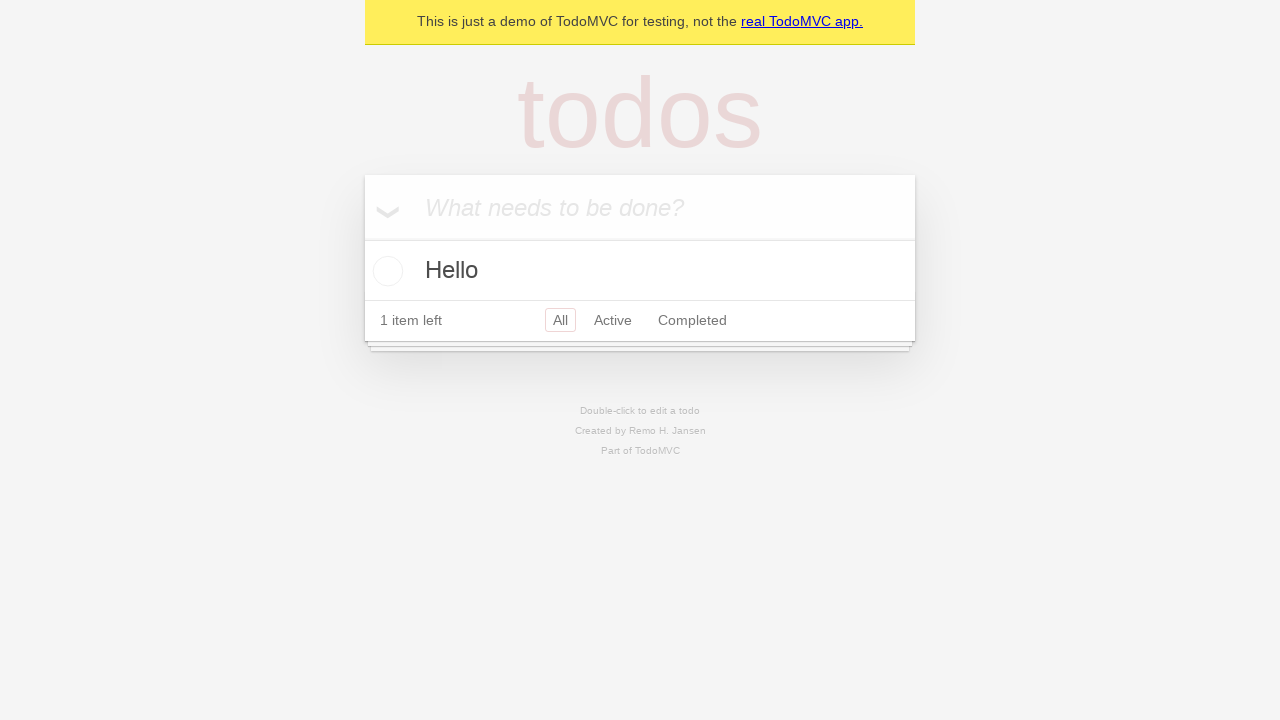

Hovered over todo item to reveal delete button at (640, 271) on li[data-testid='todo-item']
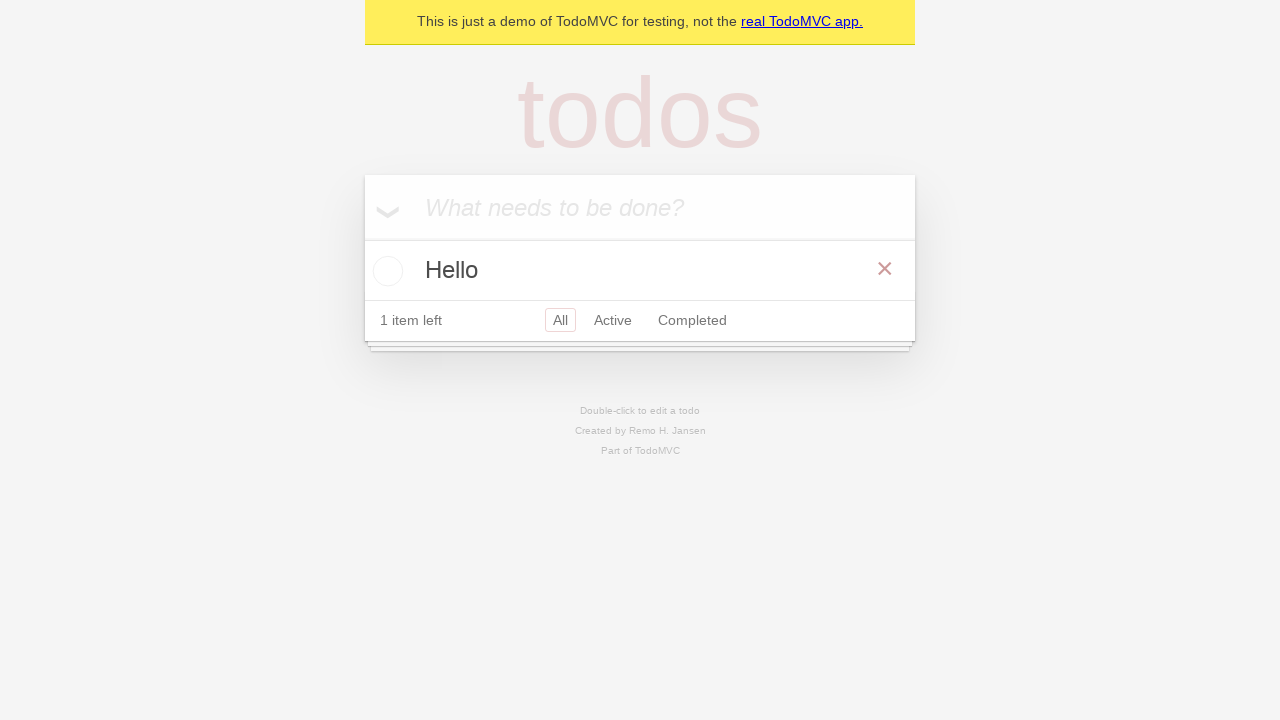

Clicked delete button to remove item from list at (885, 269) on button.destroy
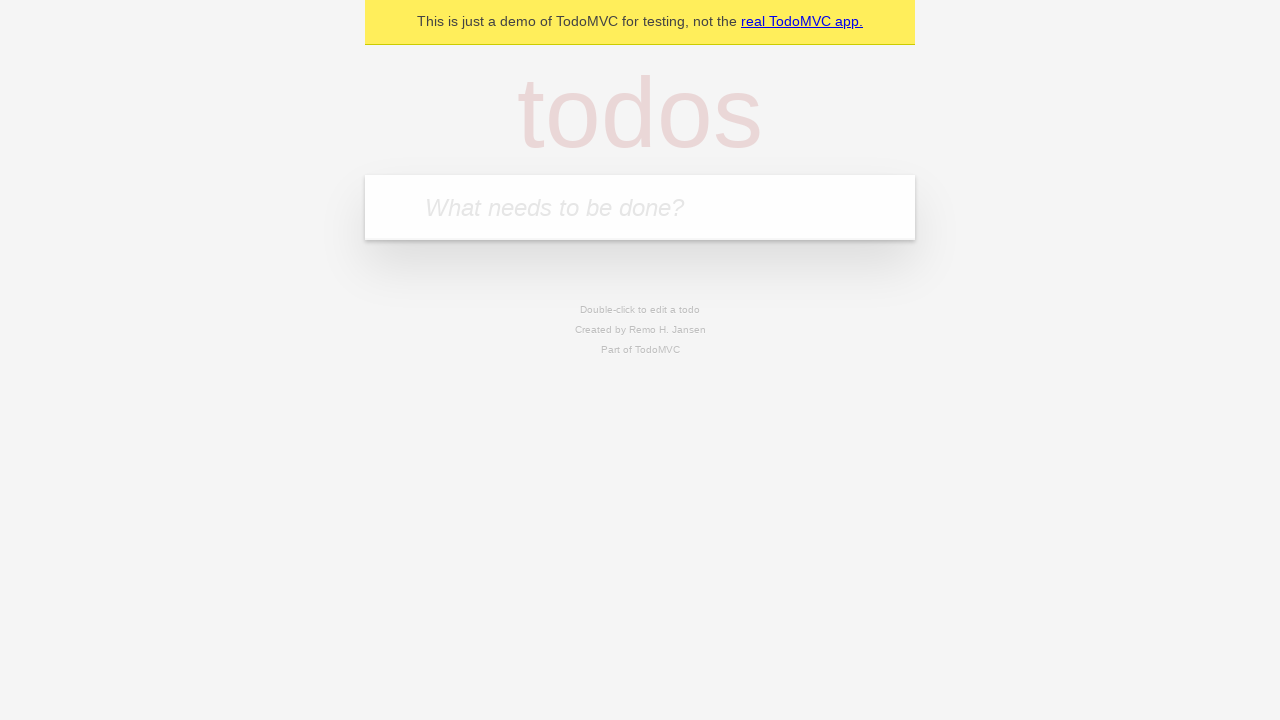

Verified todo item has been removed from list
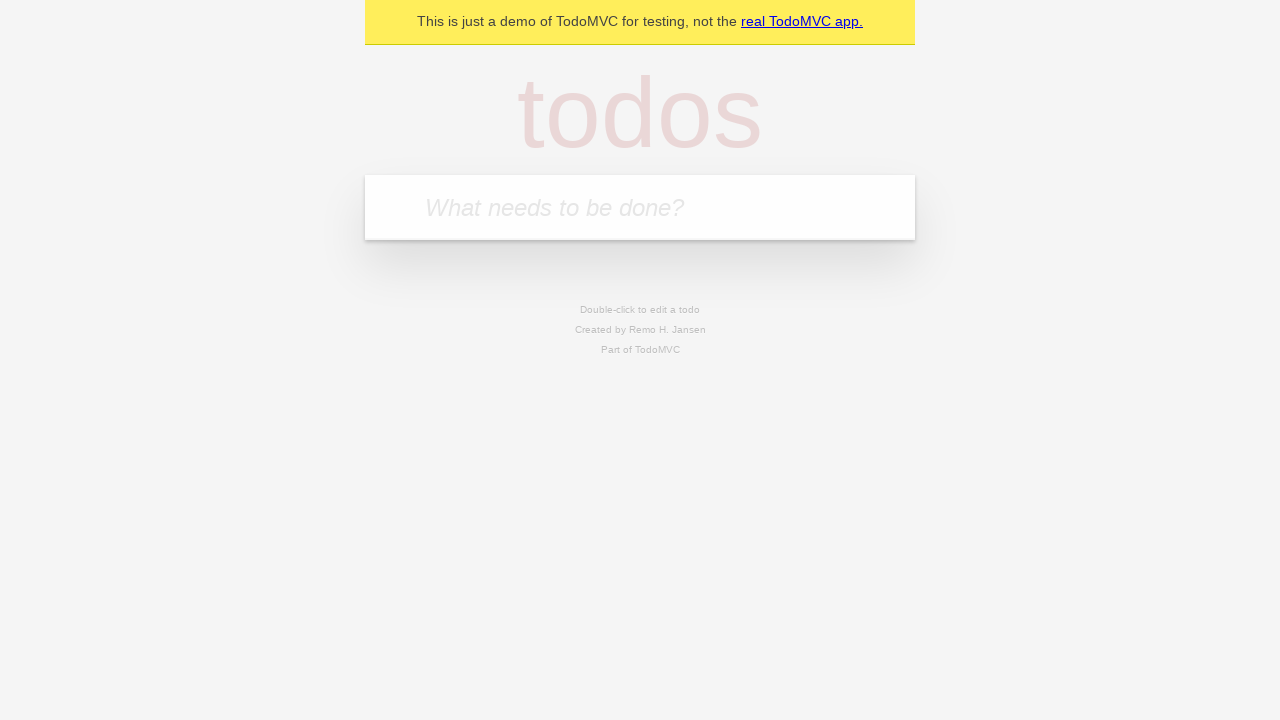

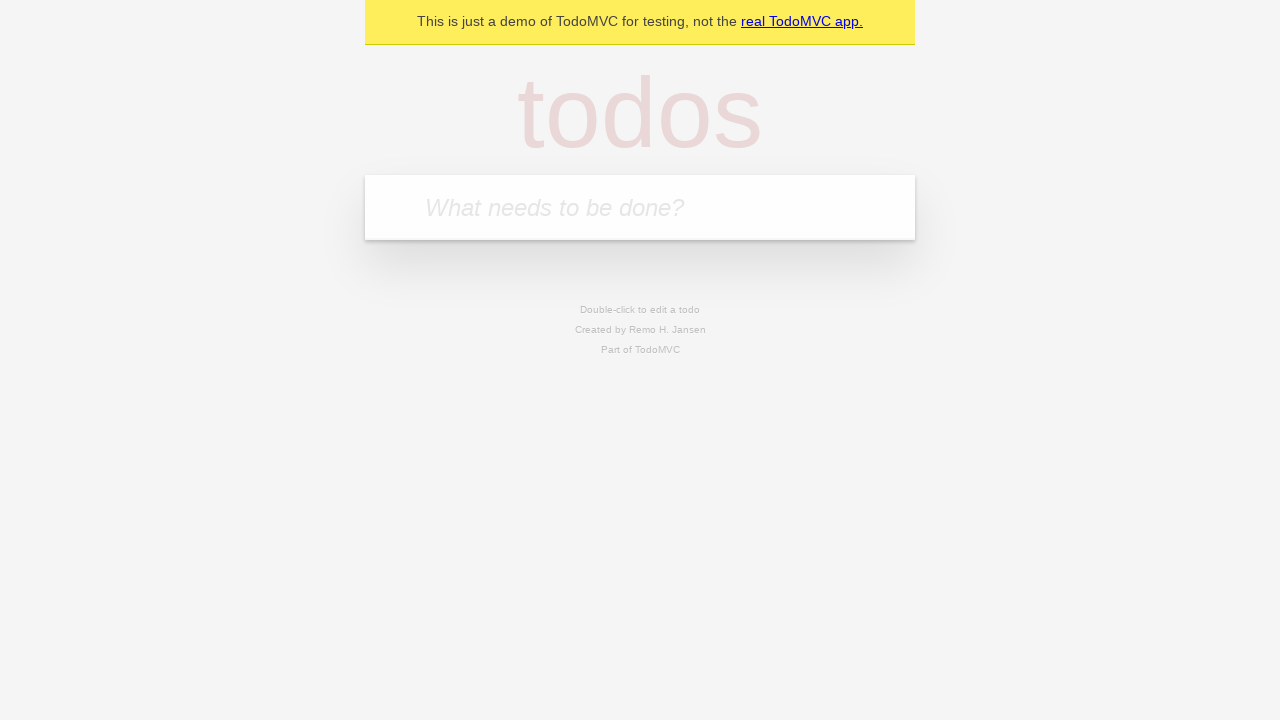